Tests an e-commerce shopping flow by searching for vegetables, adding "Beans" products to cart, proceeding to checkout, and placing an order.

Starting URL: https://rahulshettyacademy.com/seleniumPractise/#/

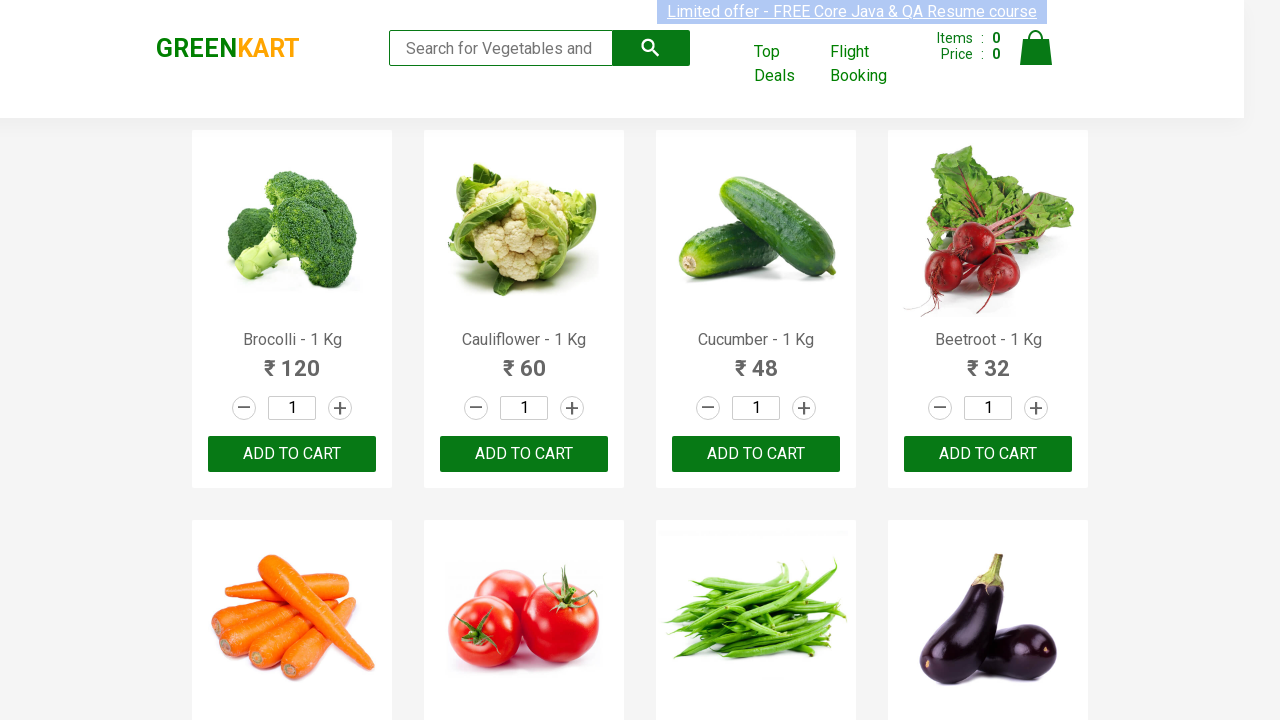

Filled search box with 'be' to find vegetables on .search-keyword
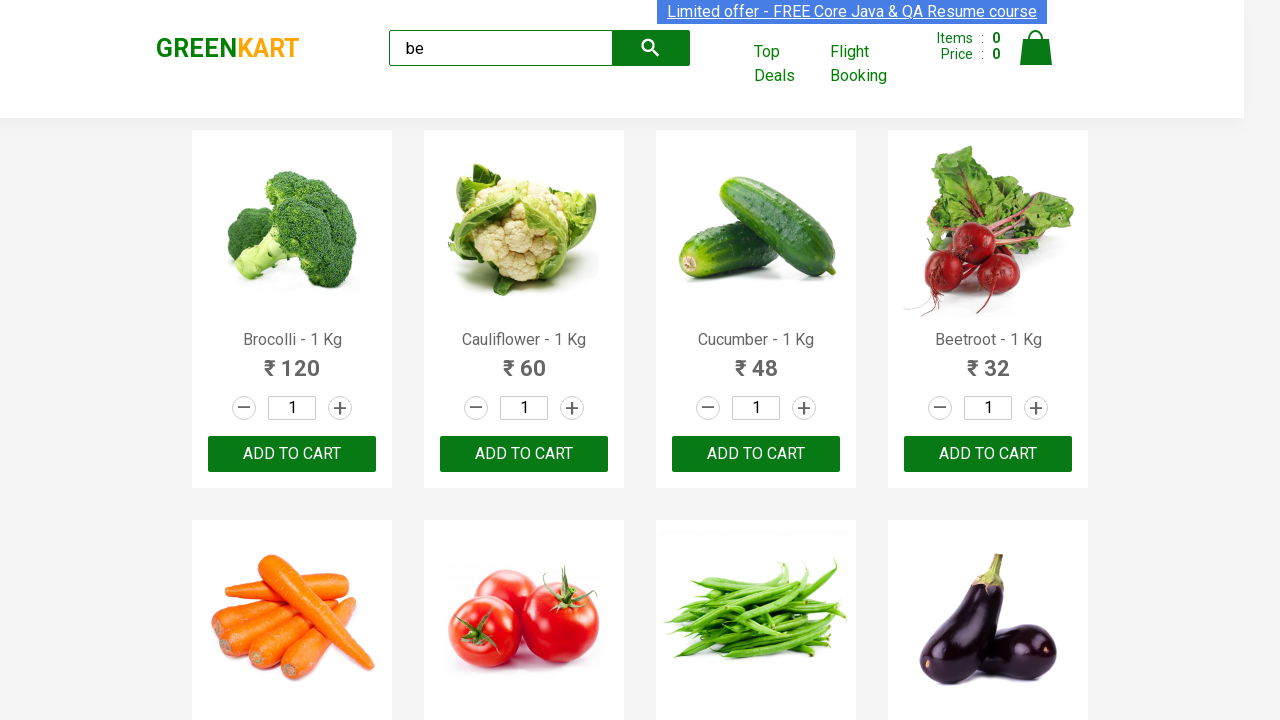

Waited for products to load
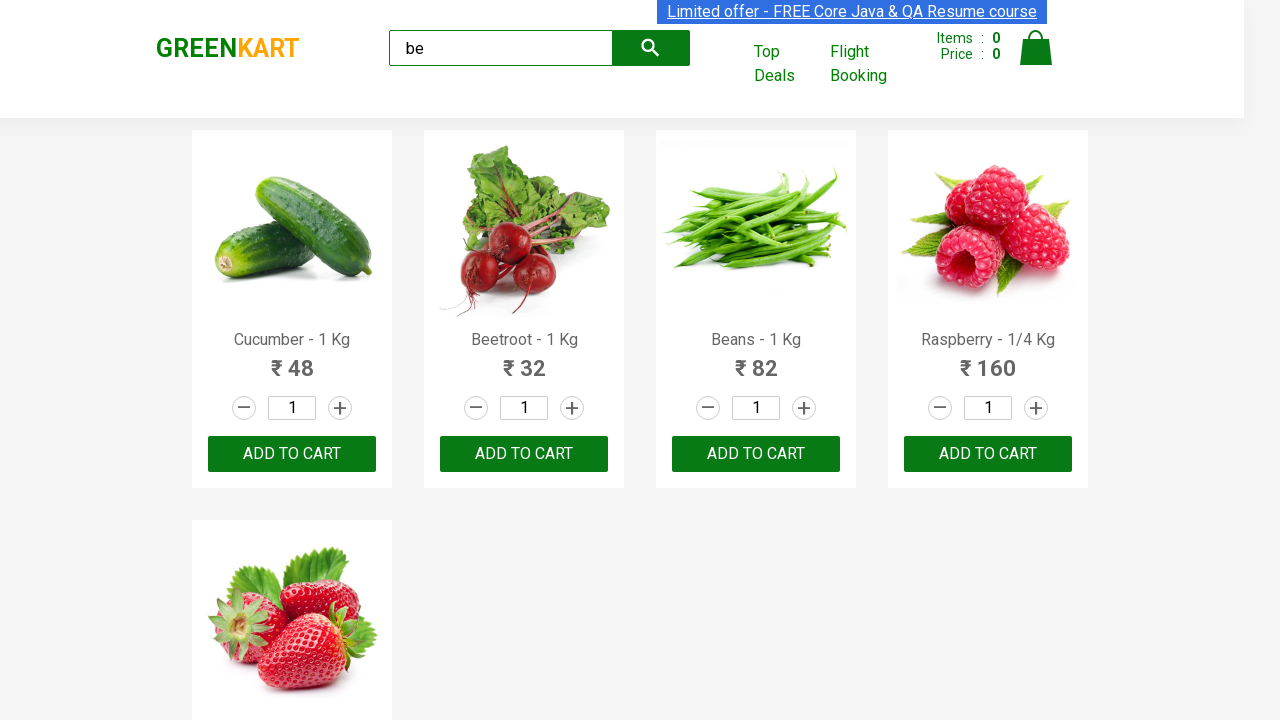

Added 'Beans - 1 Kg' to cart at (756, 454) on .products .product >> nth=2 >> button
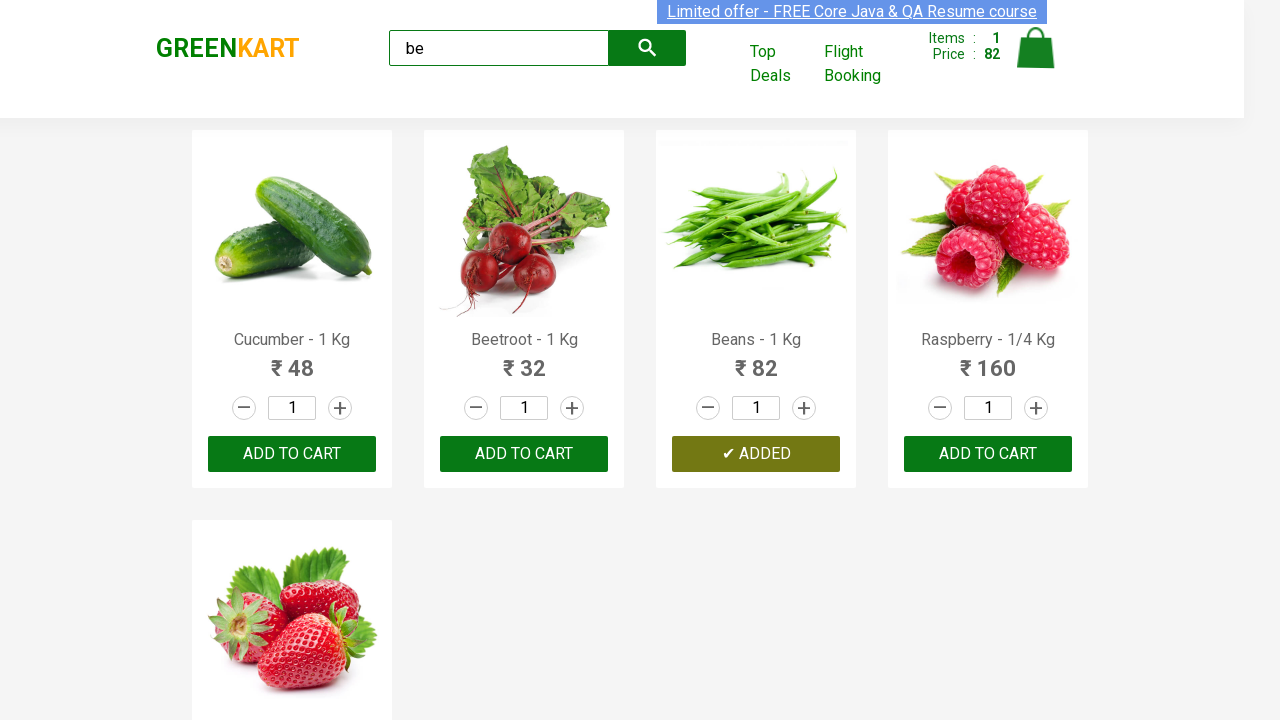

Clicked cart icon to view cart at (1036, 59) on a.cart-icon
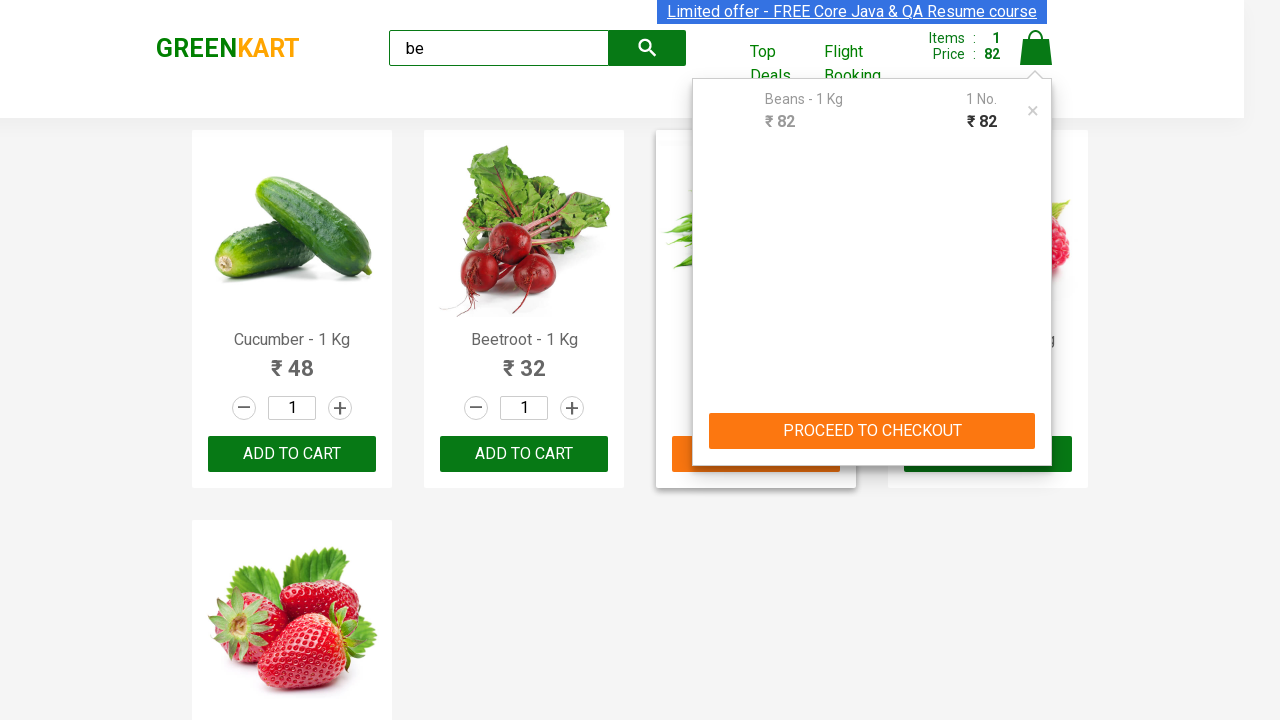

Clicked 'PROCEED TO CHECKOUT' button at (872, 431) on text=PROCEED TO CHECKOUT
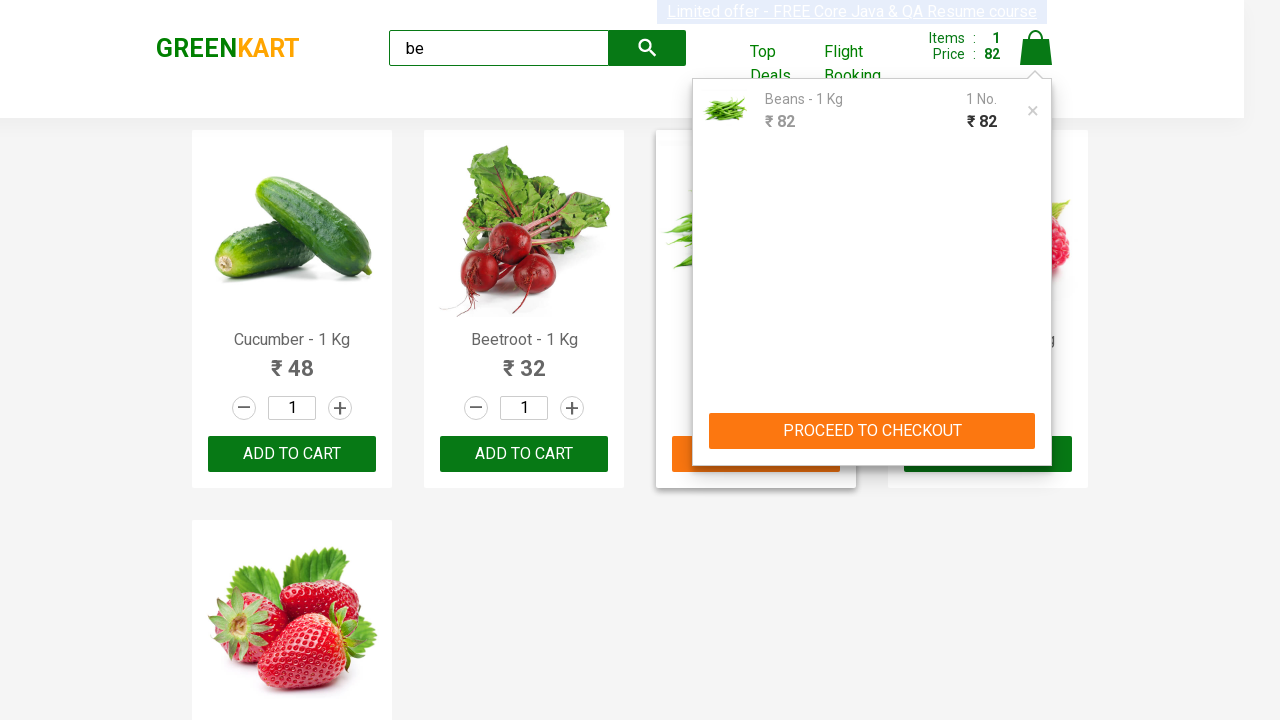

Waited for checkout page to load
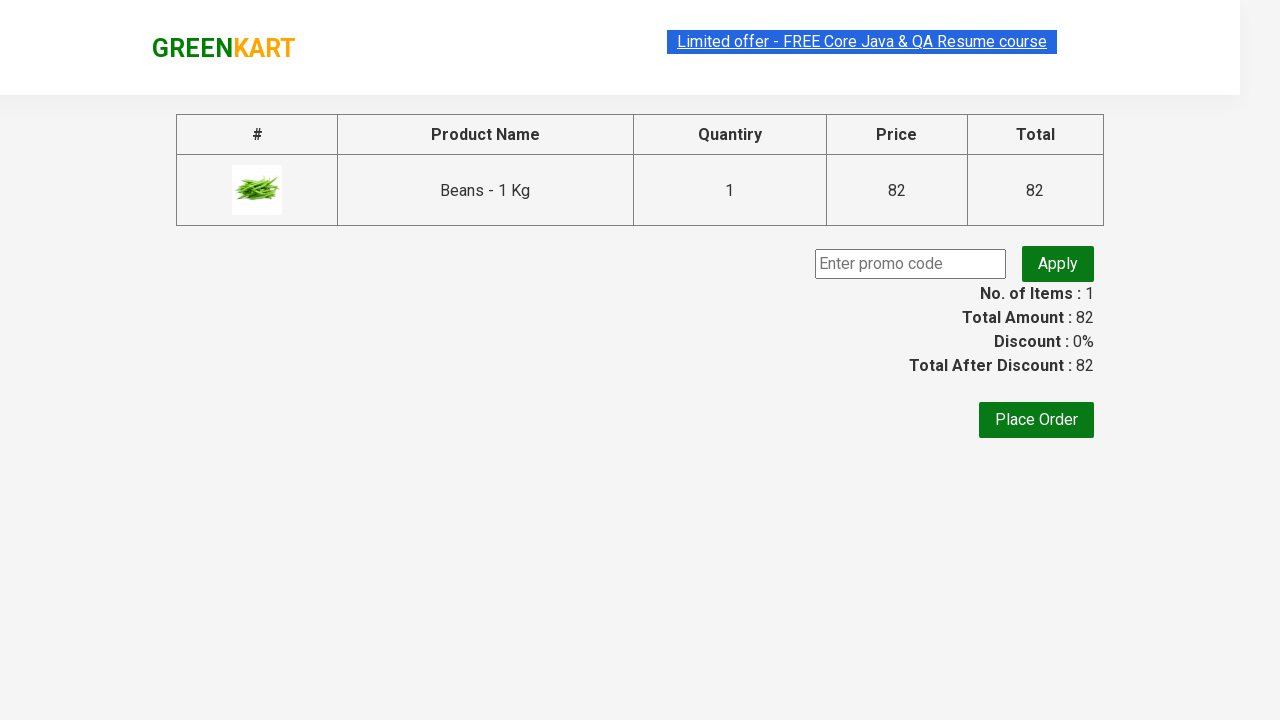

Clicked 'Place Order' button to complete purchase at (1036, 420) on button:has-text("Place Order")
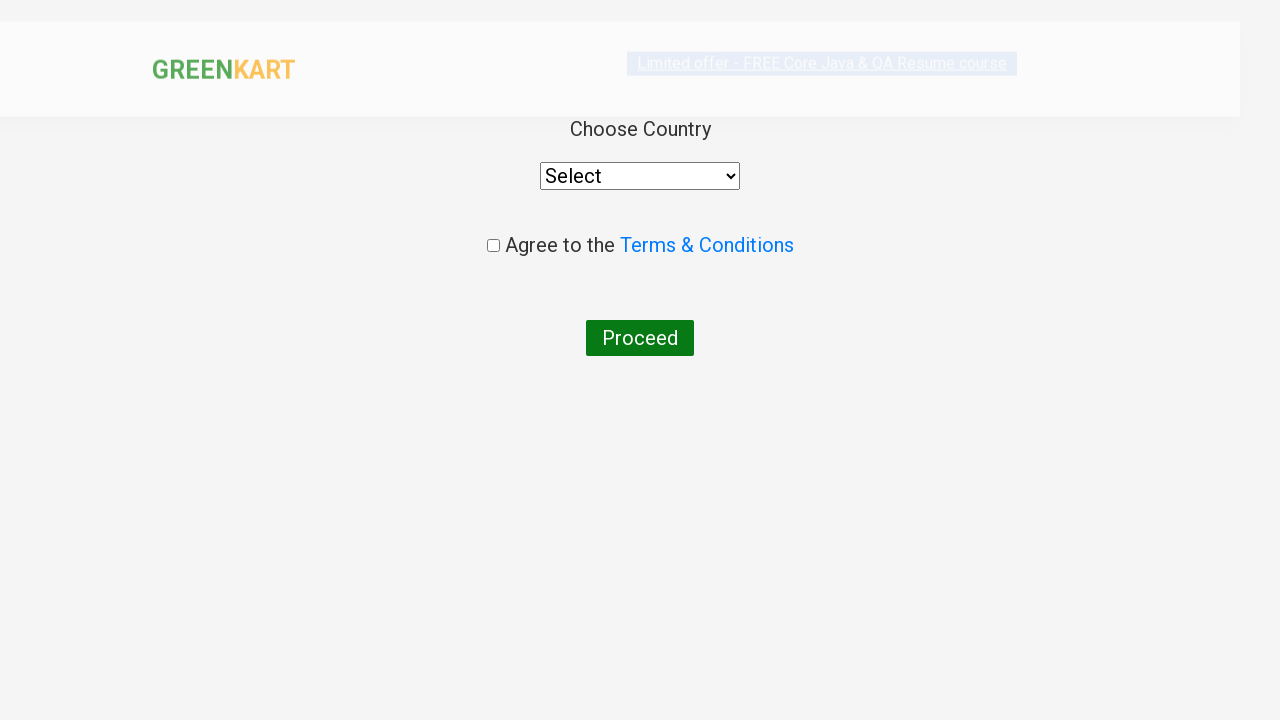

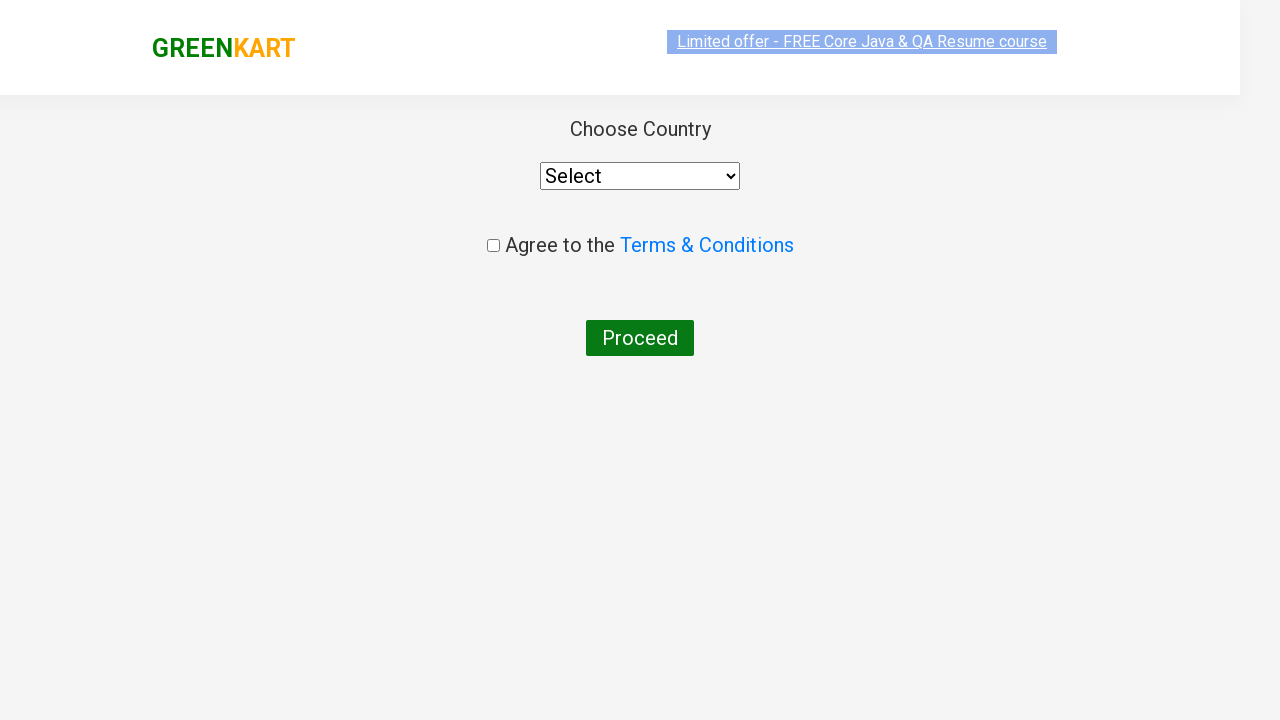